Tests the passenger dropdown functionality by clicking to open the dropdown, incrementing the adult count 4 times (to reach 5 adults), closing the dropdown, and verifying the displayed text shows "5 Adult"

Starting URL: https://rahulshettyacademy.com/dropdownsPractise/

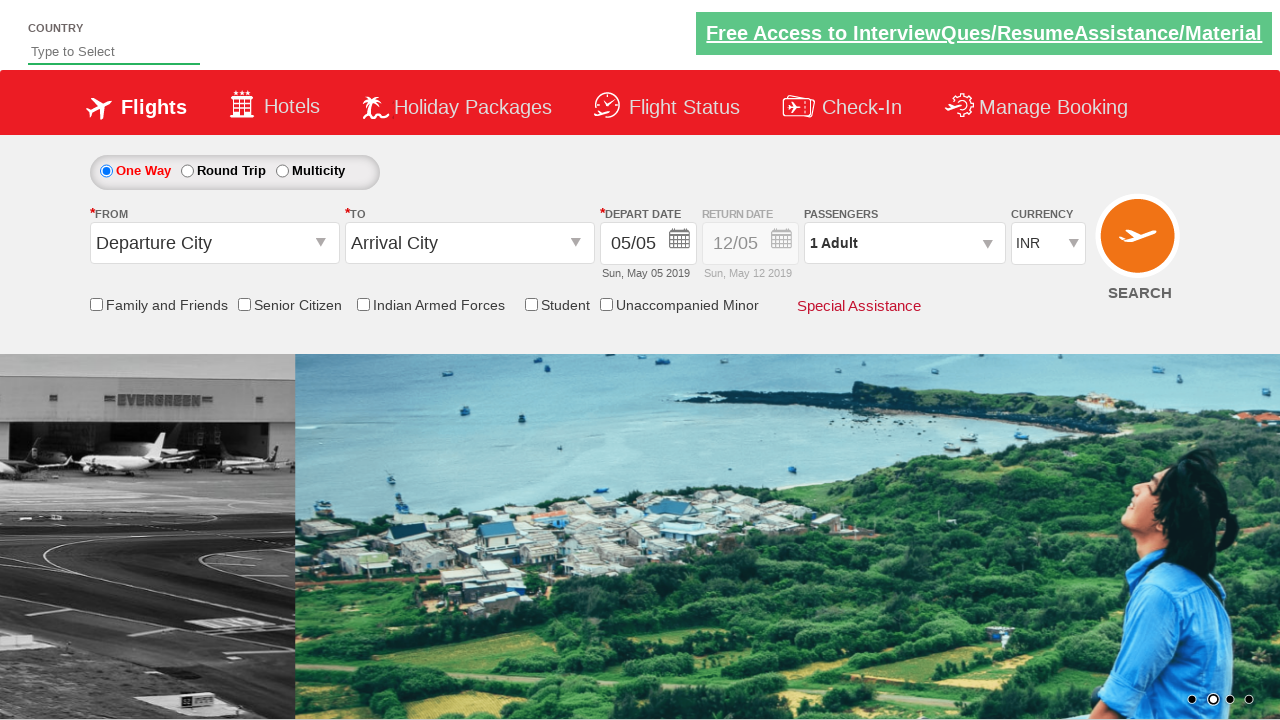

Clicked on passenger info dropdown to open it at (904, 243) on #divpaxinfo
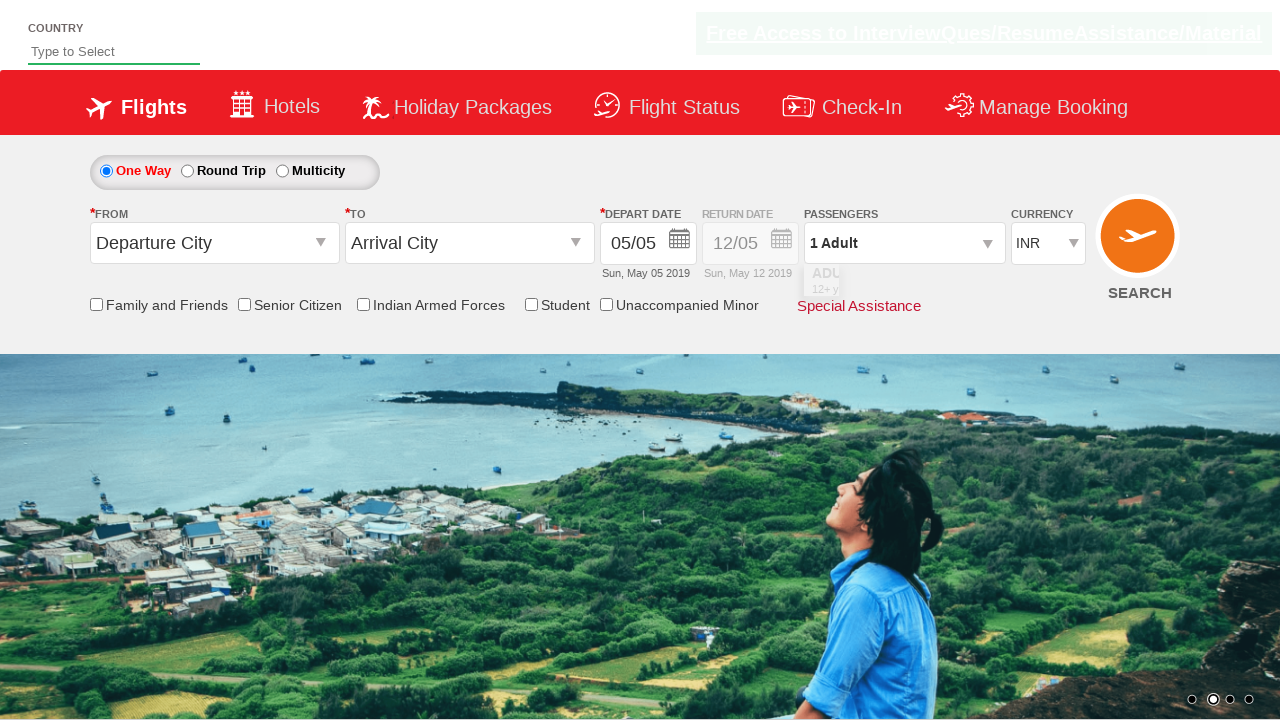

Passenger dropdown opened and increment button is visible
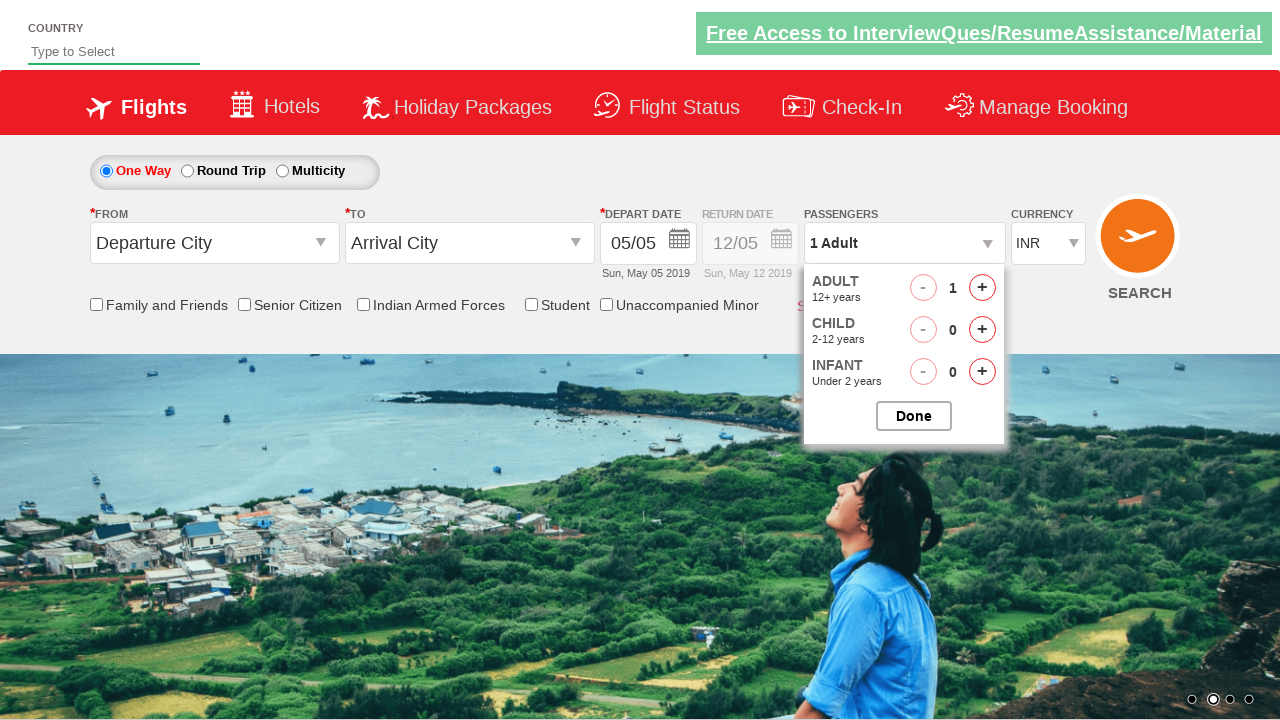

Incremented adult count (iteration 1 of 4) at (982, 288) on #hrefIncAdt
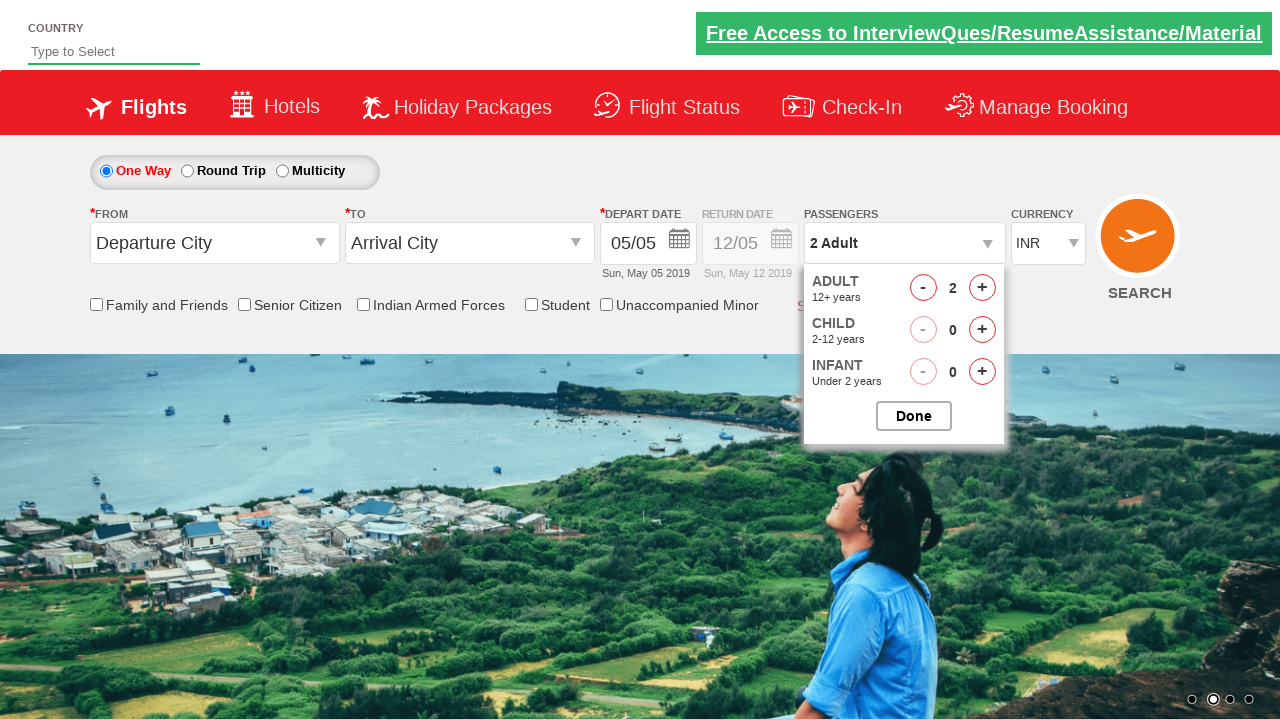

Incremented adult count (iteration 2 of 4) at (982, 288) on #hrefIncAdt
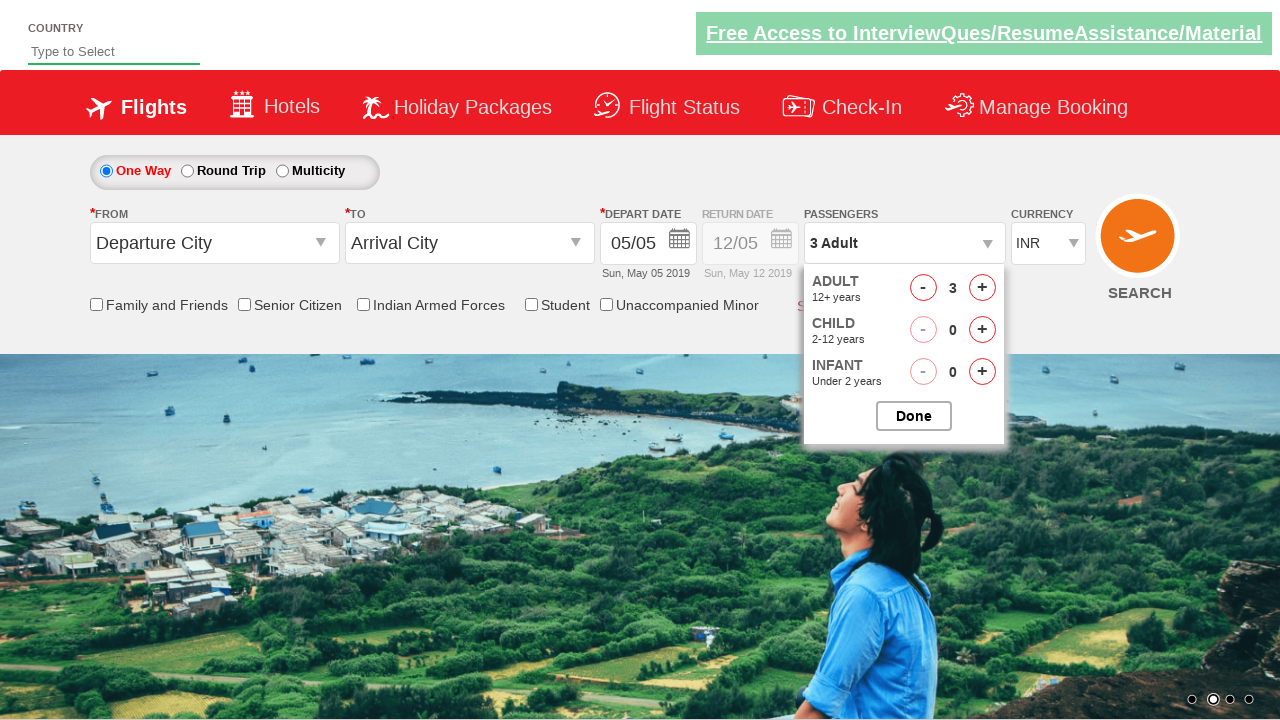

Incremented adult count (iteration 3 of 4) at (982, 288) on #hrefIncAdt
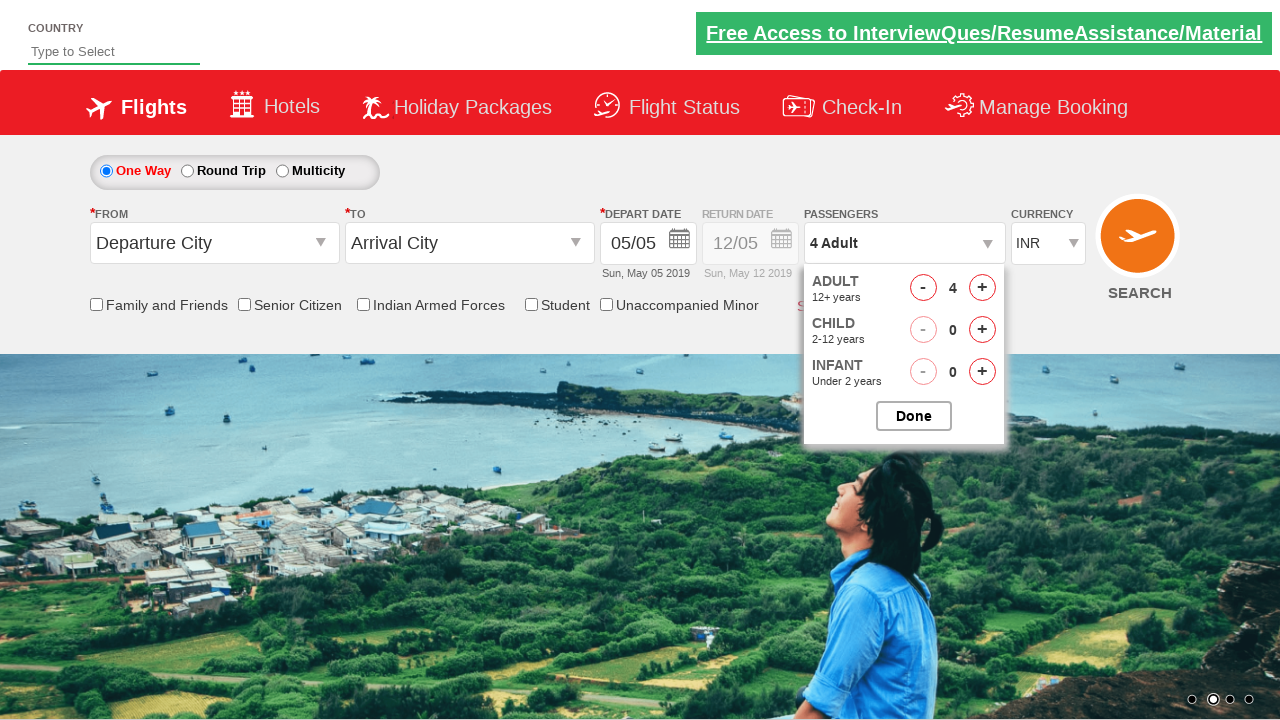

Incremented adult count (iteration 4 of 4) at (982, 288) on #hrefIncAdt
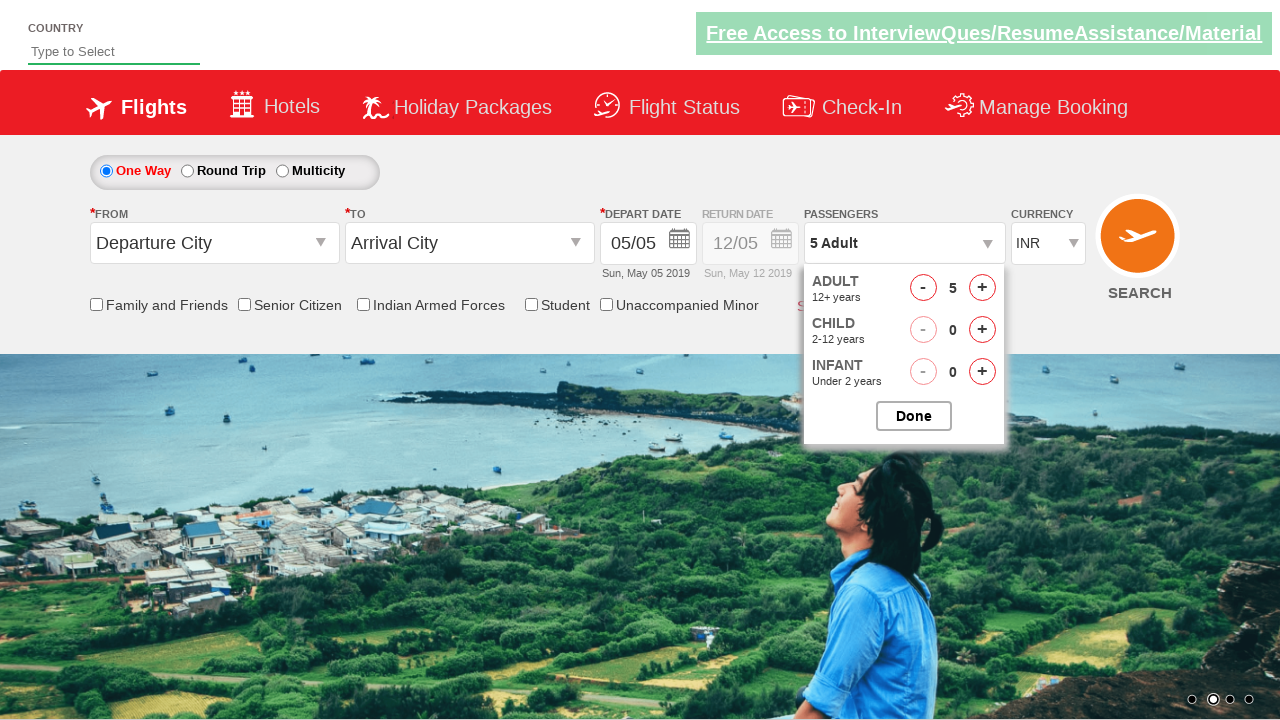

Closed the passenger options dropdown at (914, 416) on #btnclosepaxoption
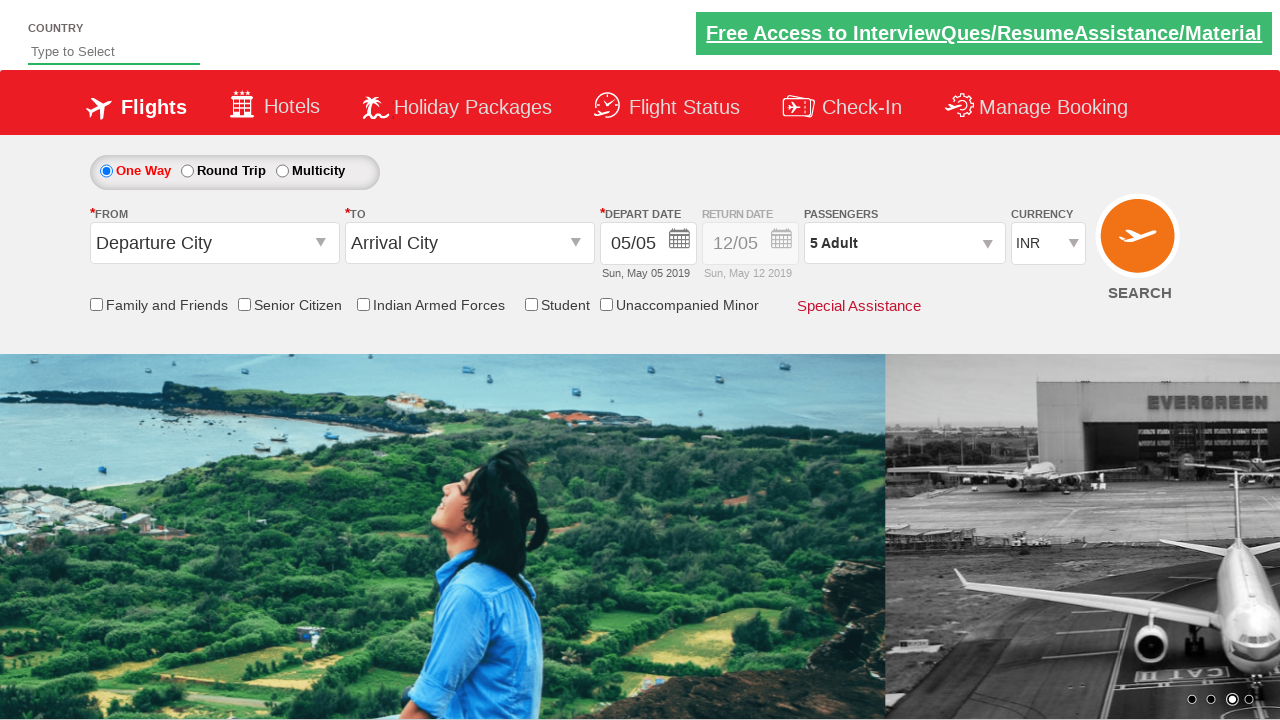

Passenger info element is ready for verification
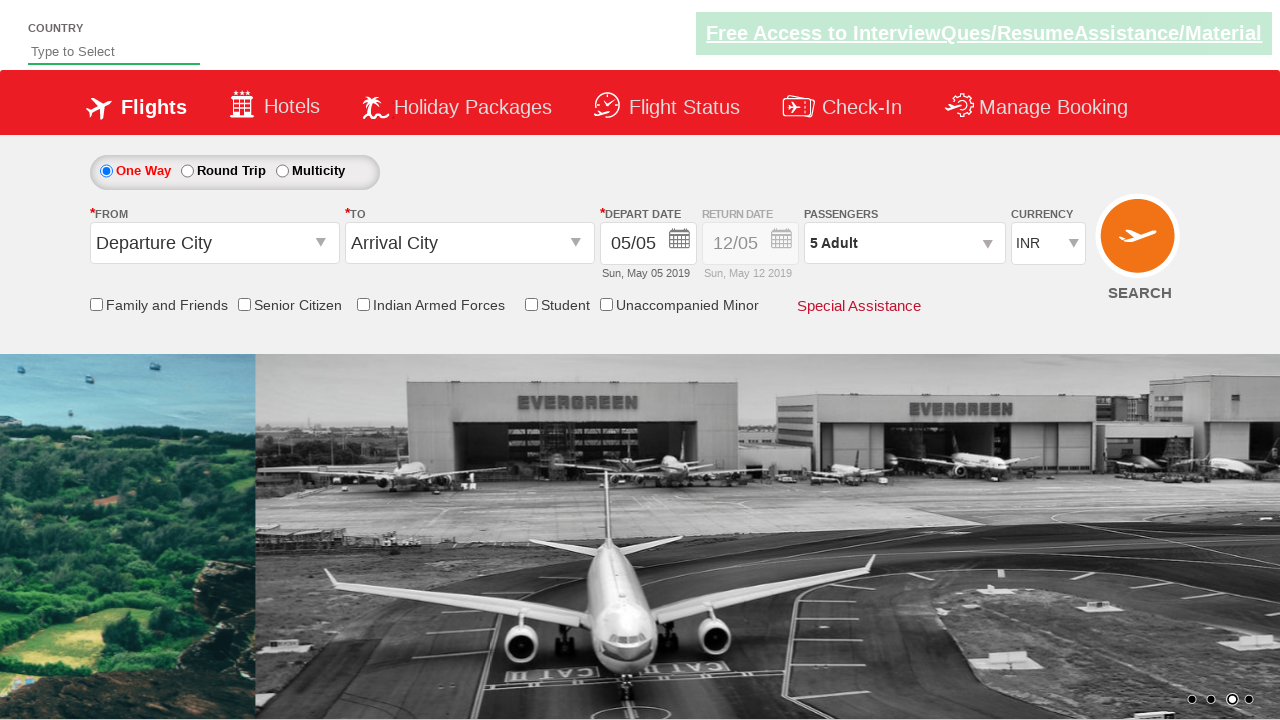

Verified passenger info displays '5 Adult'
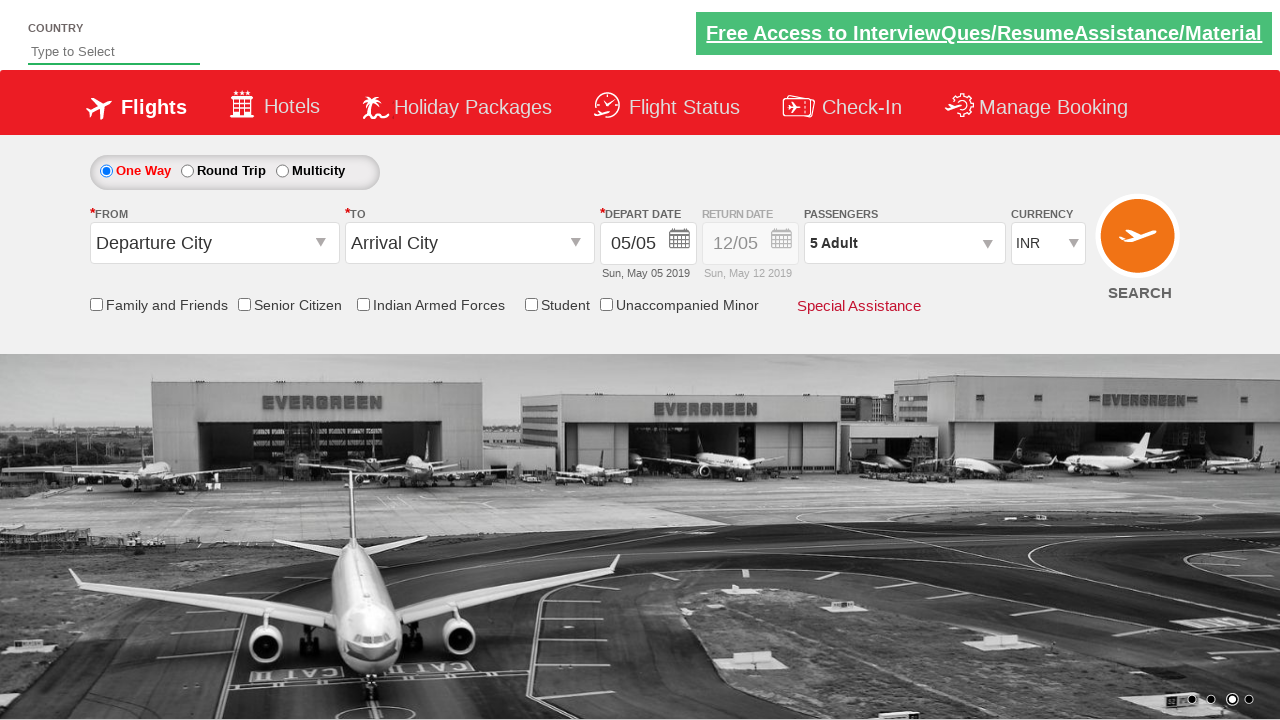

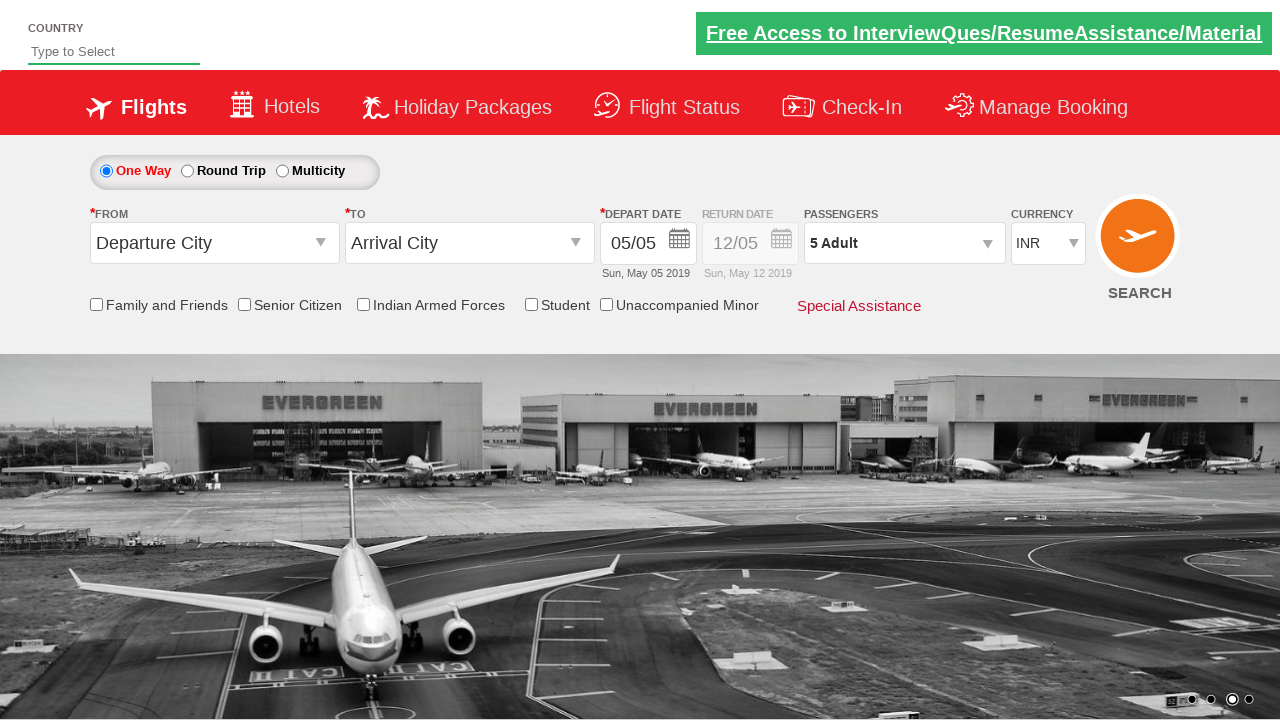